Tests checkbox functionality by selecting specific checkboxes (Check 3 and Check 4) and verifying their selection states

Starting URL: http://antoniotrindade.com.br/treinoautomacao/elementsweb.html

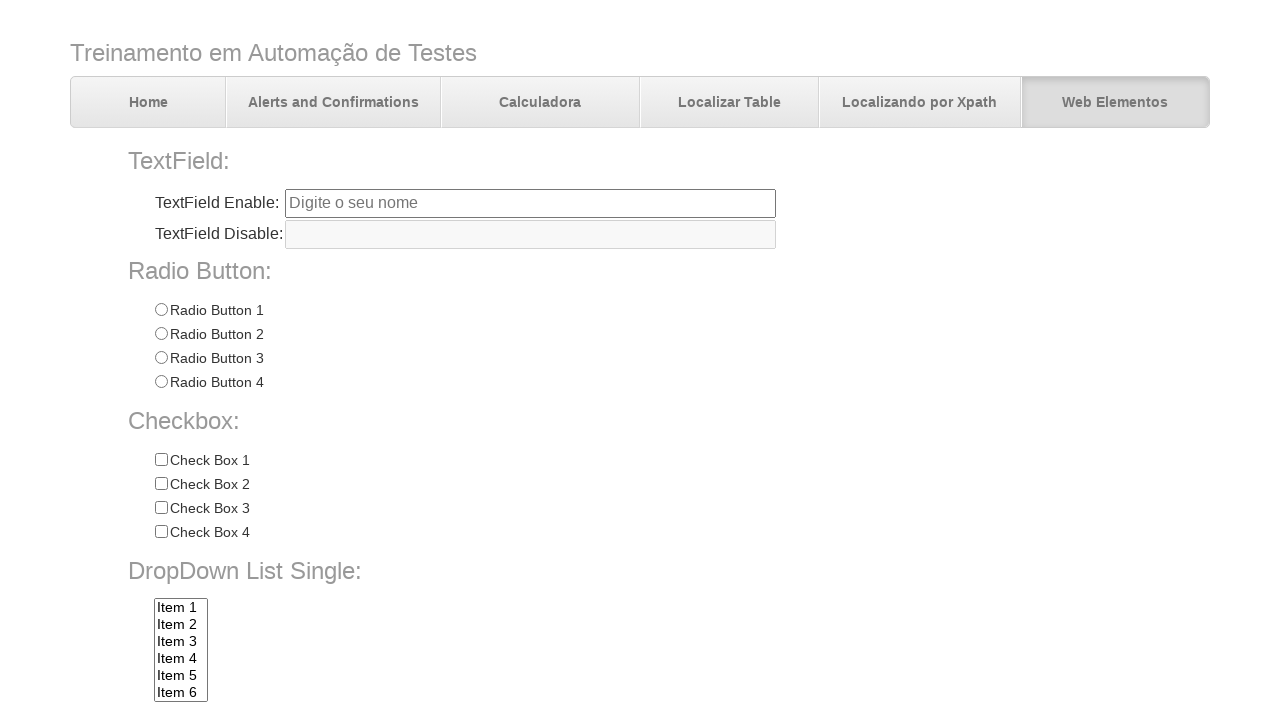

Waited for checkboxes to be present
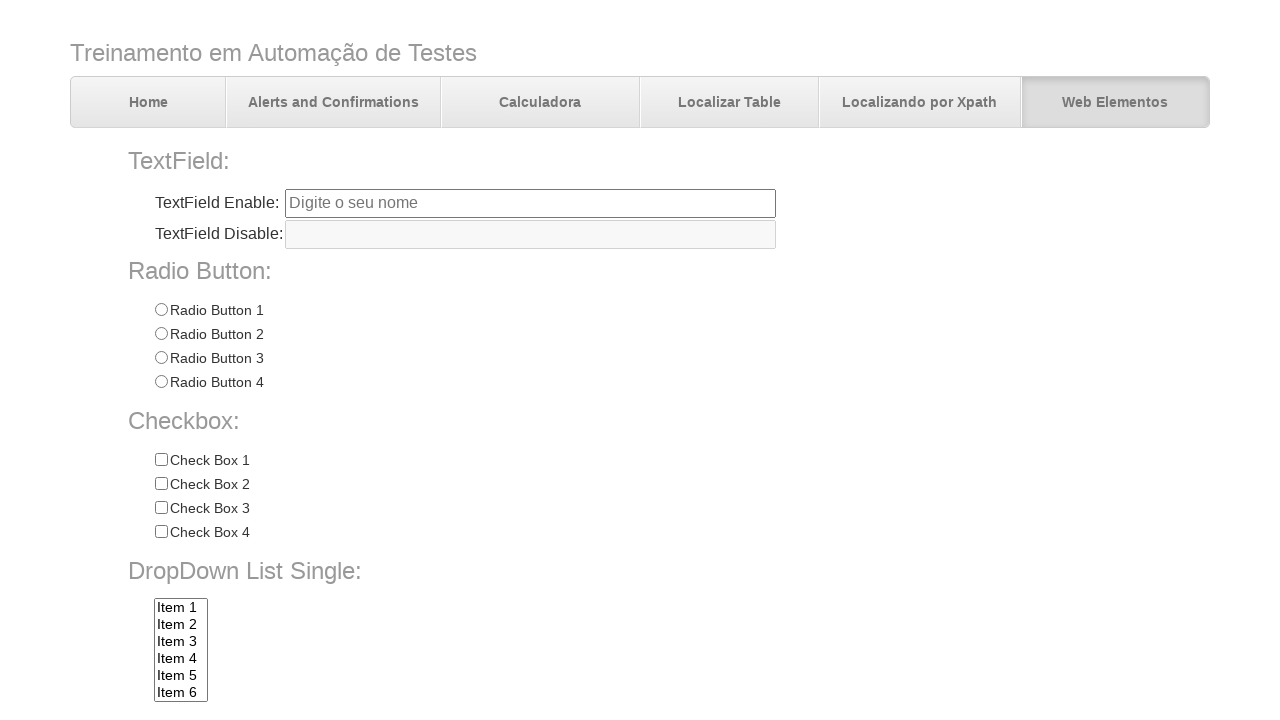

Located all checkbox elements
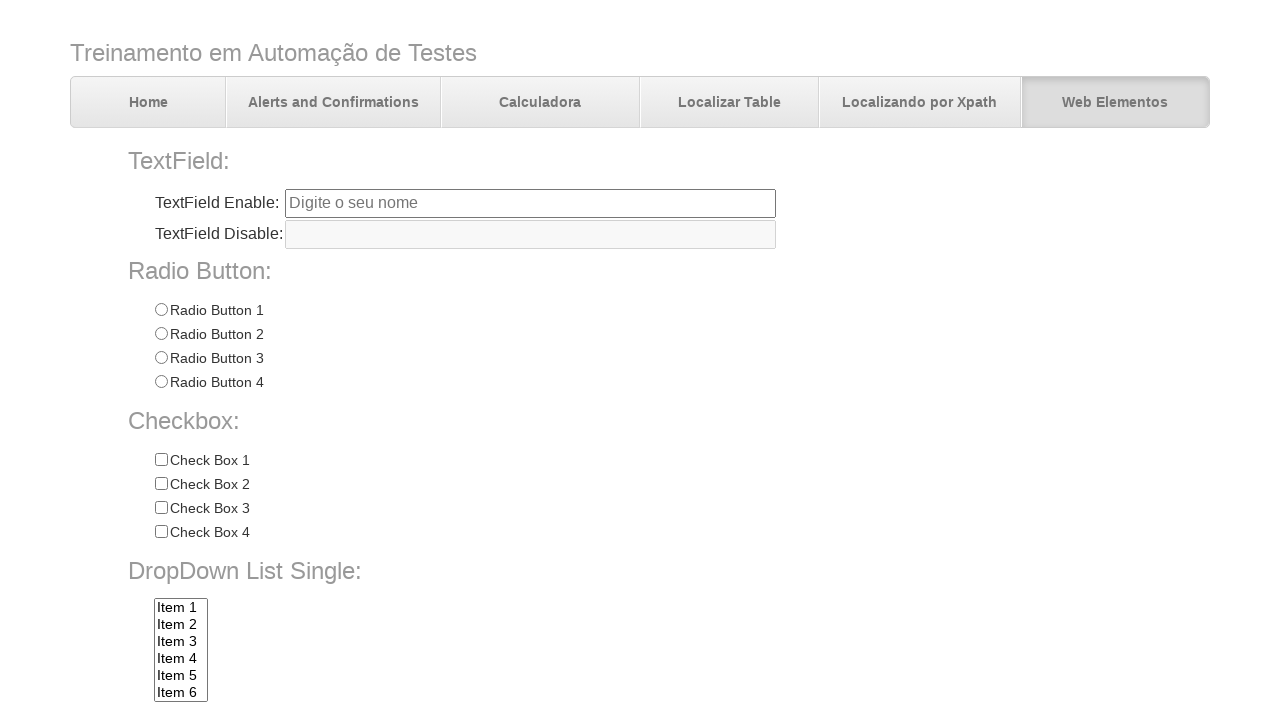

Verified that 4 checkboxes are present
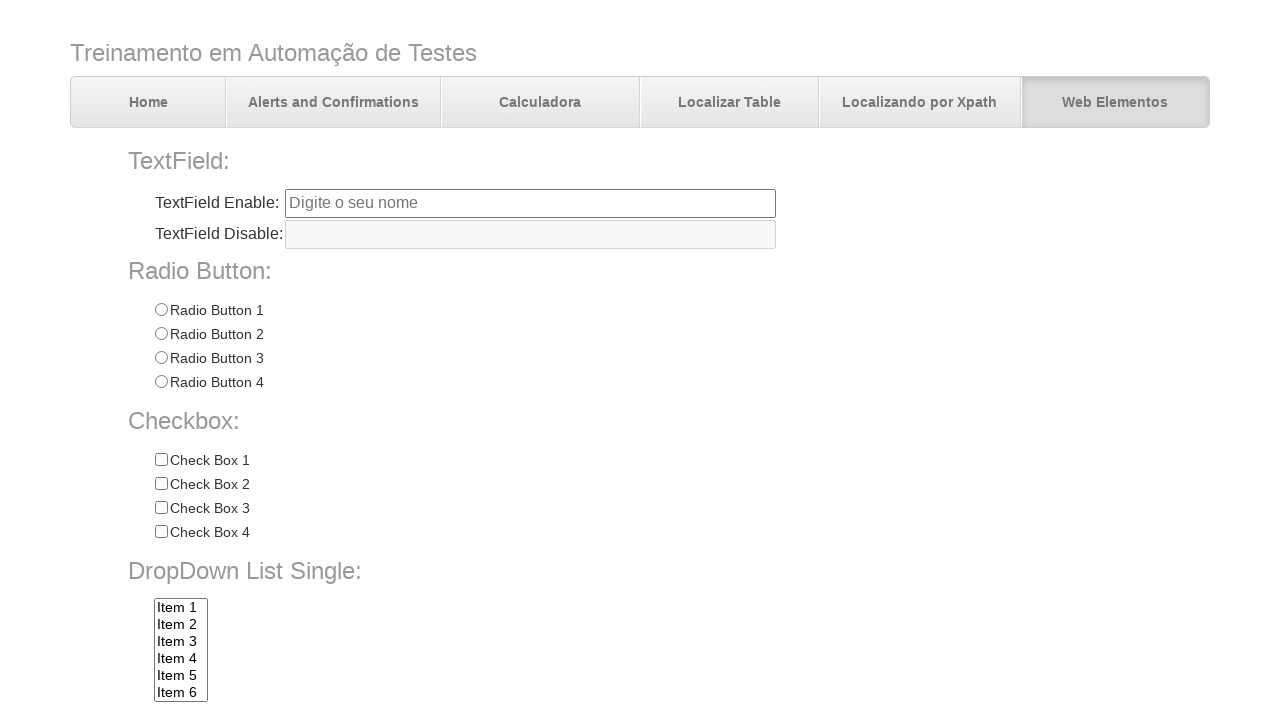

Clicked on Check 3 checkbox at (161, 508) on input[name='chkbox'][value='Check 3']
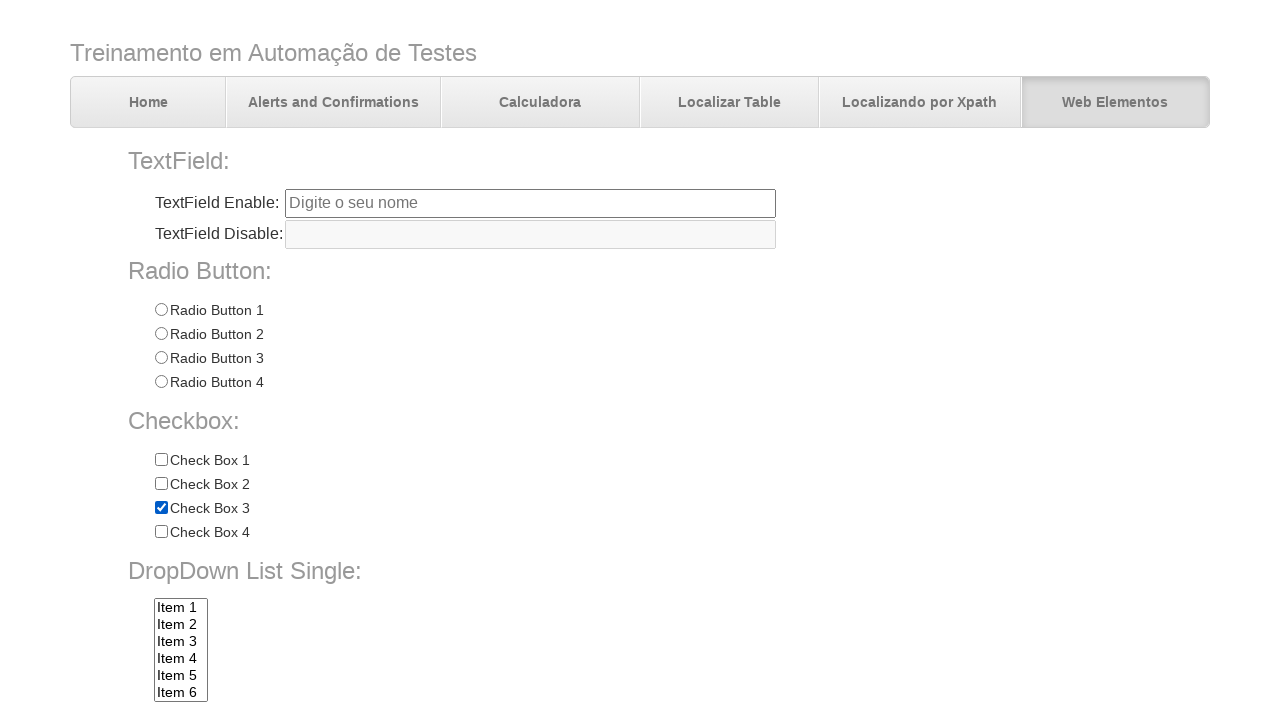

Clicked on Check 4 checkbox at (161, 532) on input[name='chkbox'][value='Check 4']
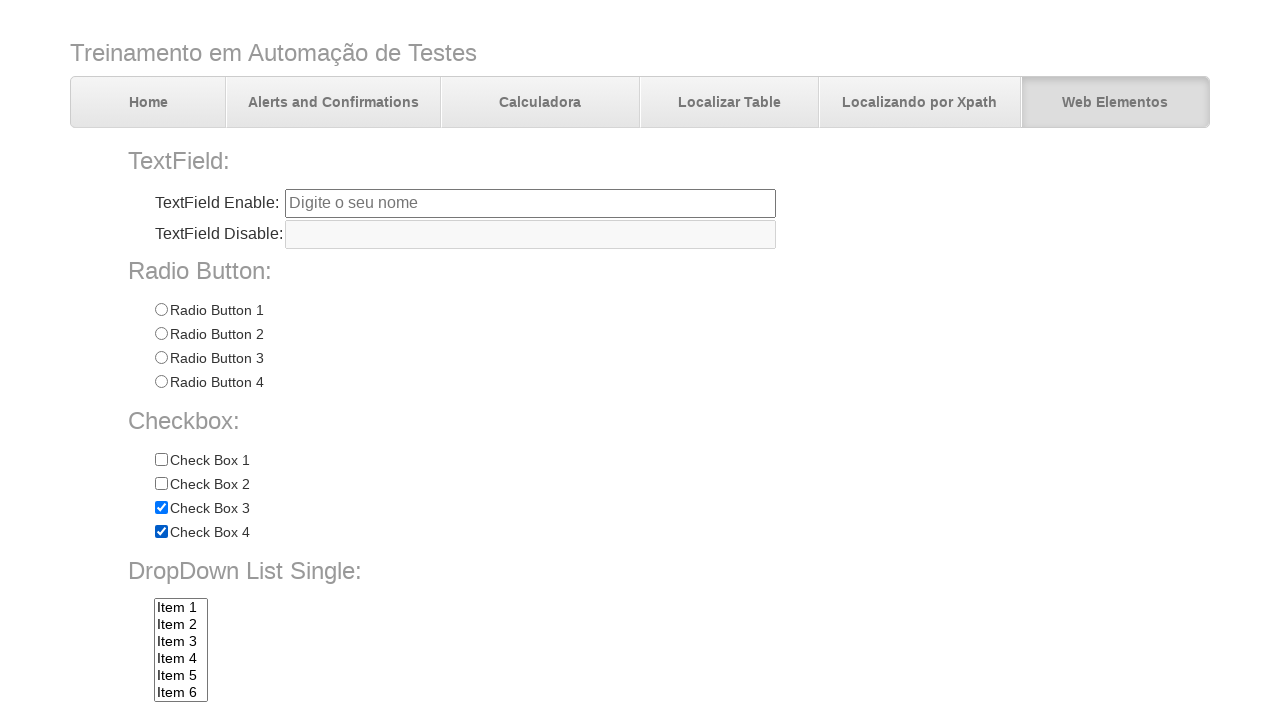

Verified that Check 1 is not selected
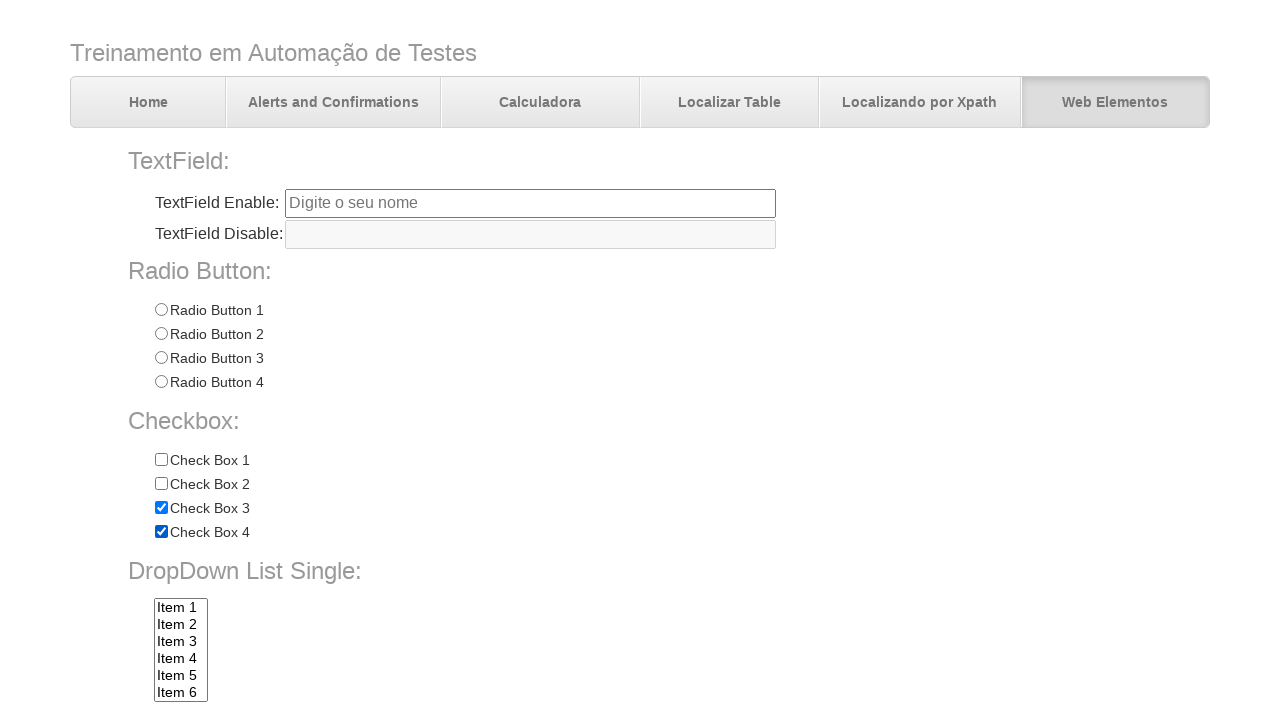

Verified that Check 2 is not selected
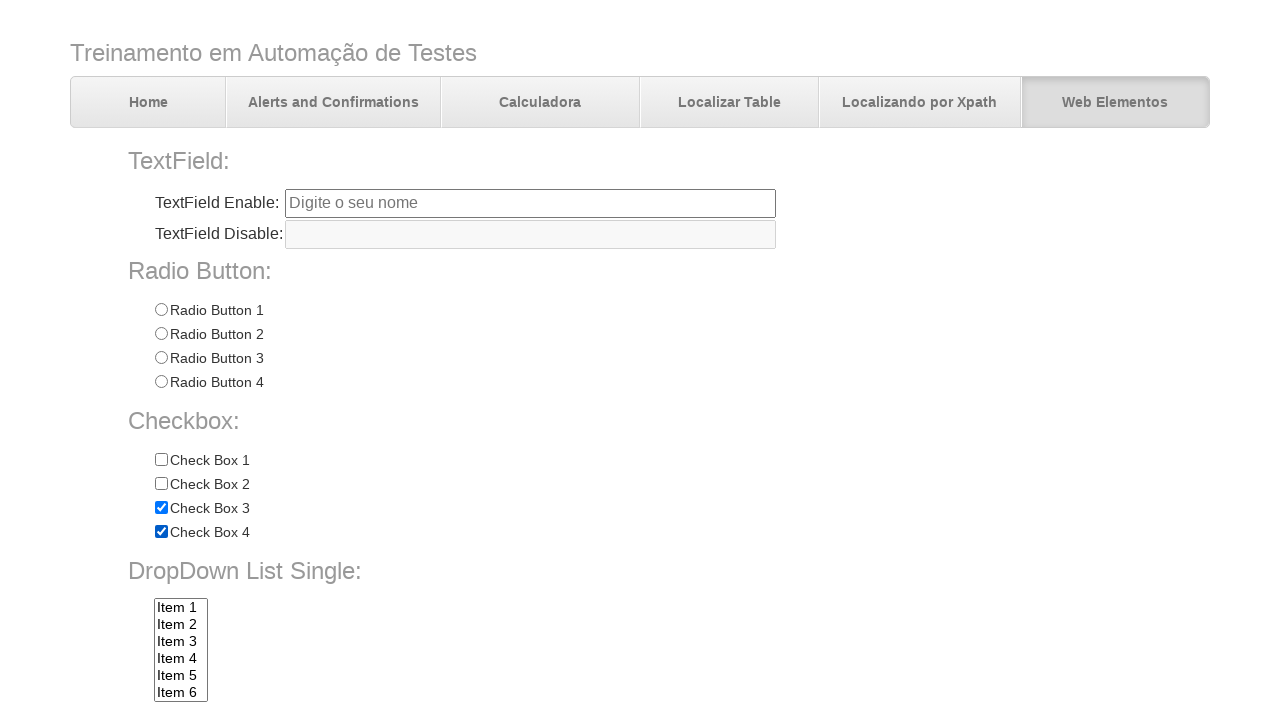

Verified that Check 3 is selected
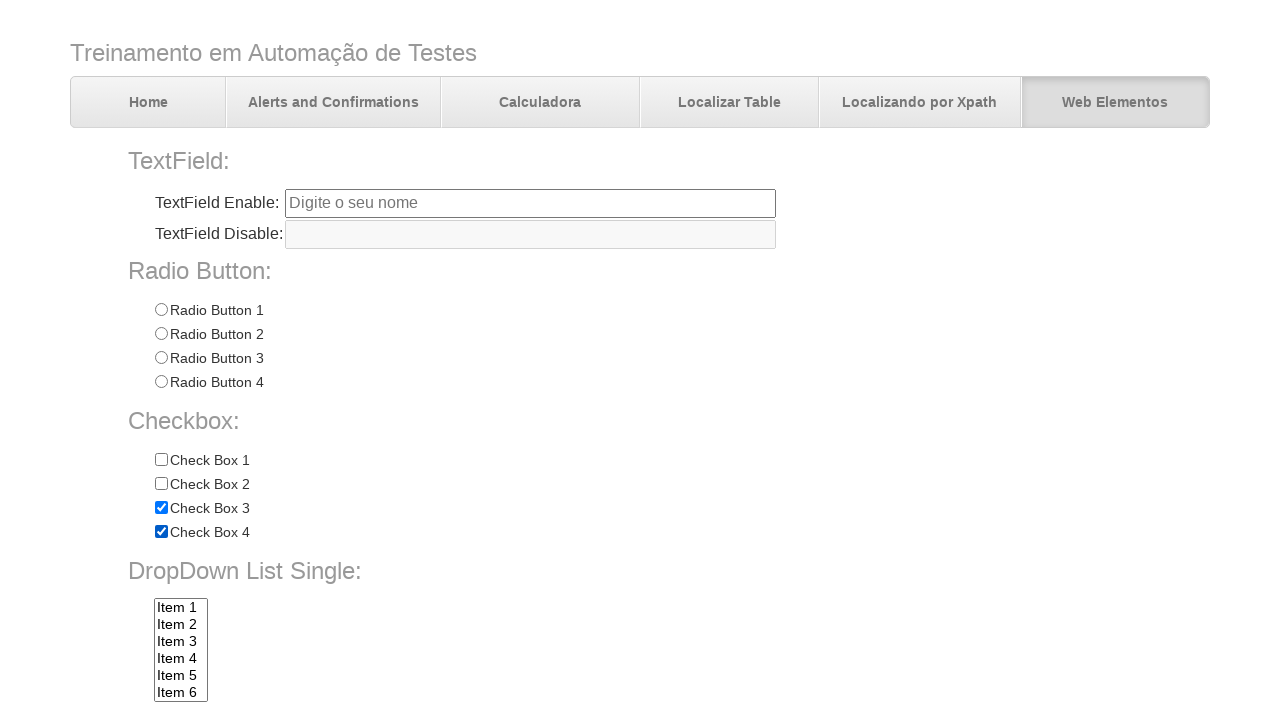

Verified that Check 4 is selected
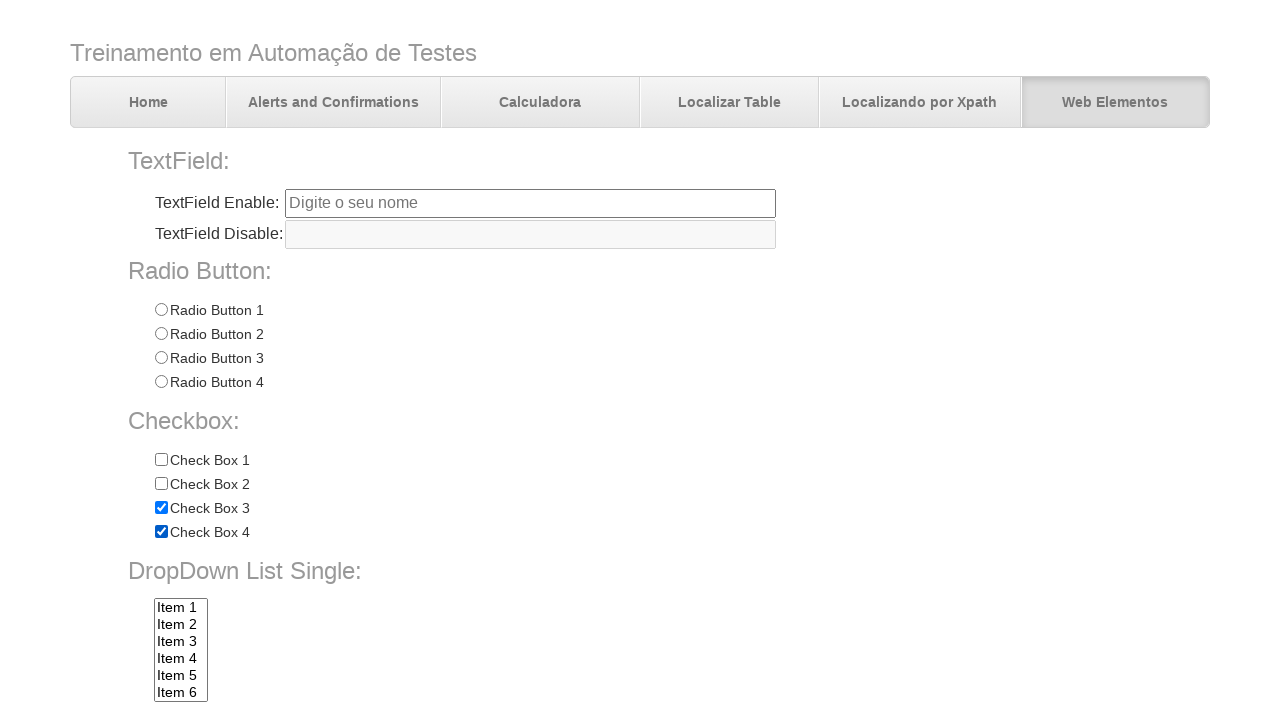

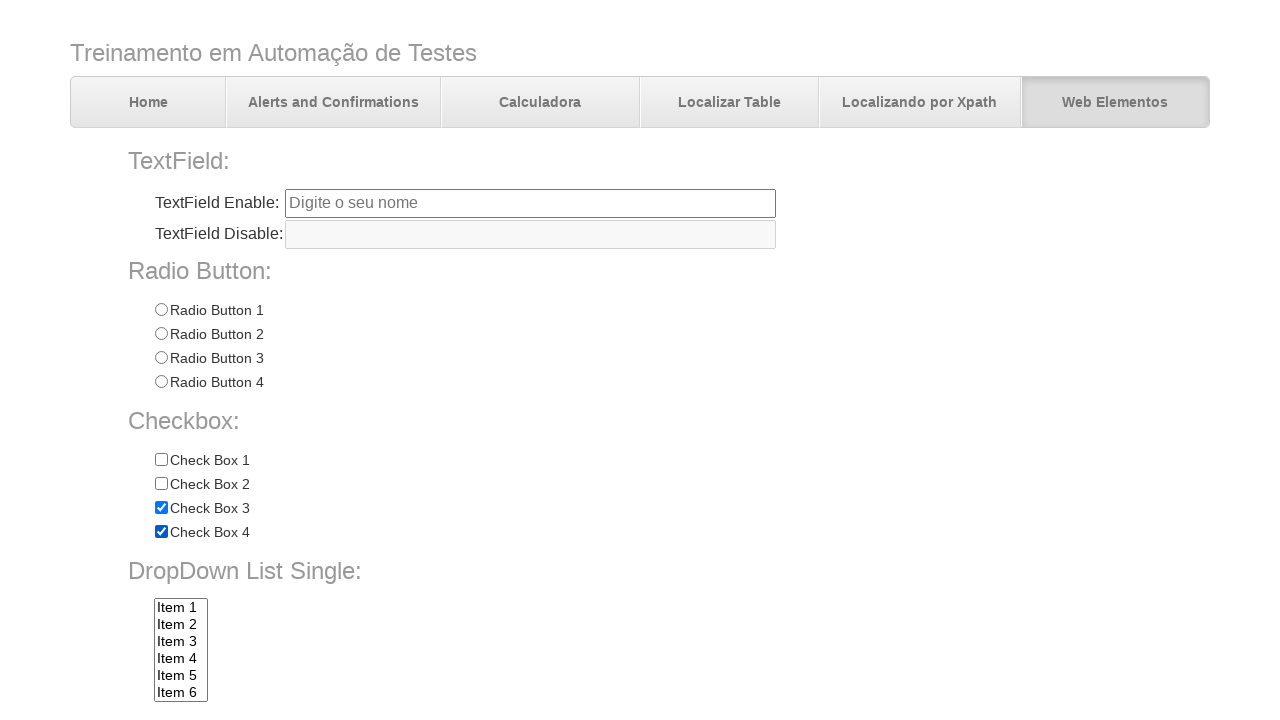